Tests JavaScript prompt alert functionality by clicking a button to trigger a prompt, entering text into the prompt dialog, and accepting it.

Starting URL: https://the-internet.herokuapp.com/javascript_alerts

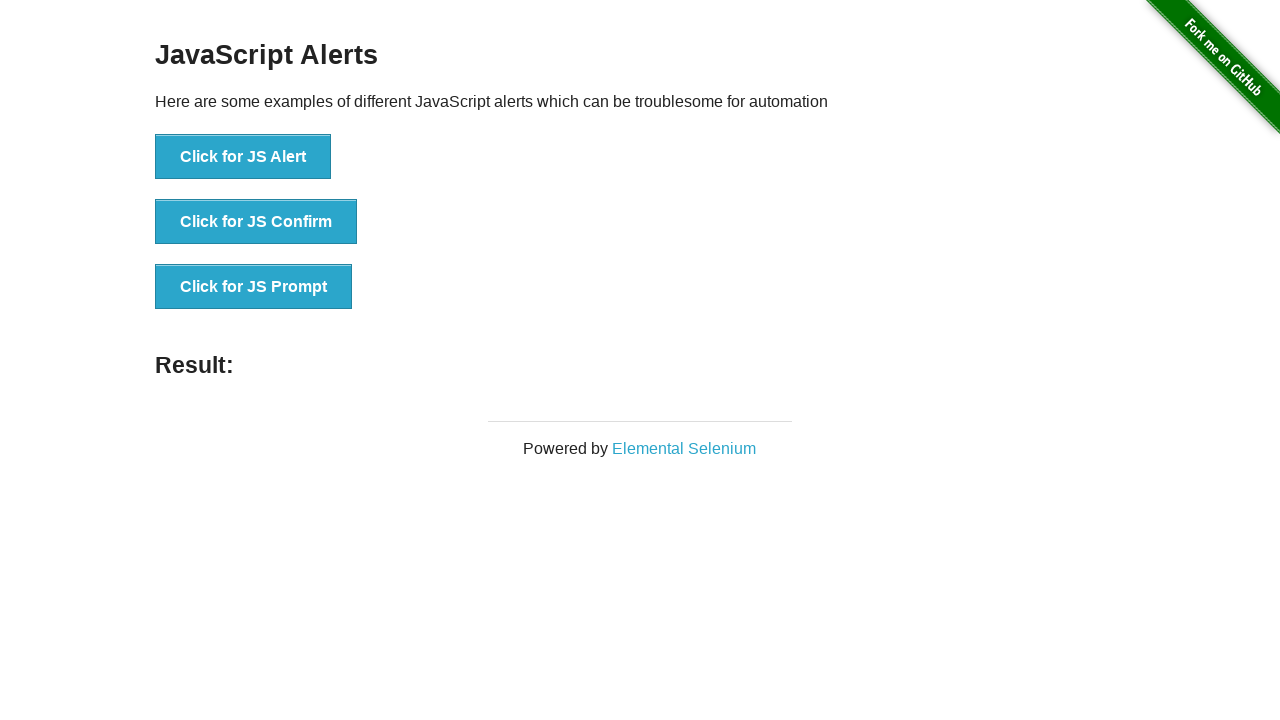

Clicked button to trigger JavaScript prompt dialog at (254, 287) on xpath=//*[@id="content"]/div/ul/li[3]/button
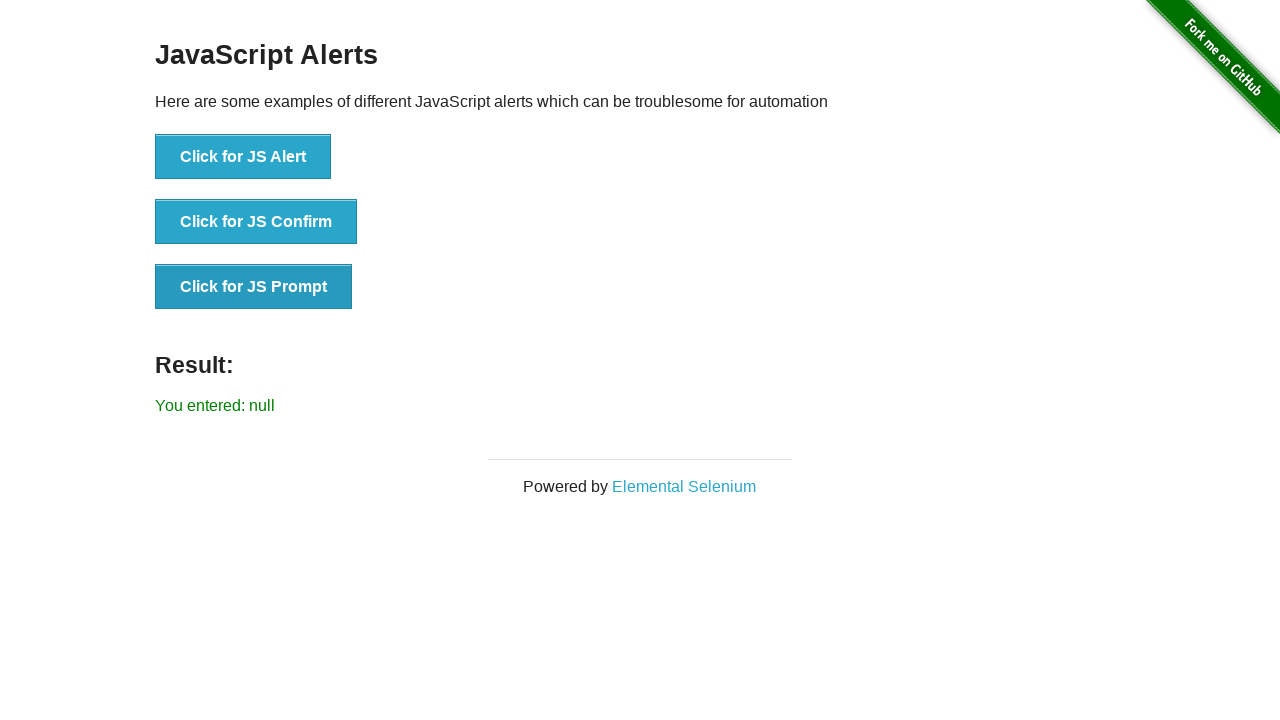

Clicked prompt button with dialog handler active and entered text 'This Prompt ....Accepted' at (254, 287) on xpath=//*[@id="content"]/div/ul/li[3]/button
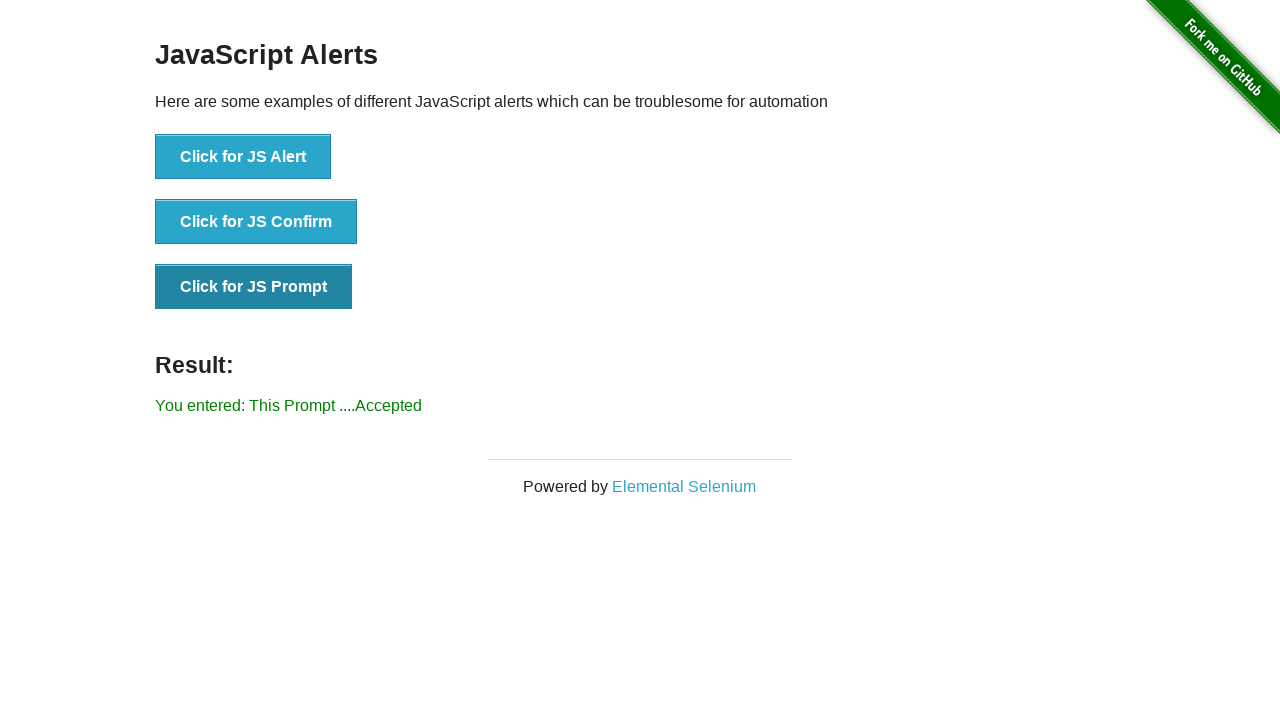

Result element appeared on the page after accepting the prompt
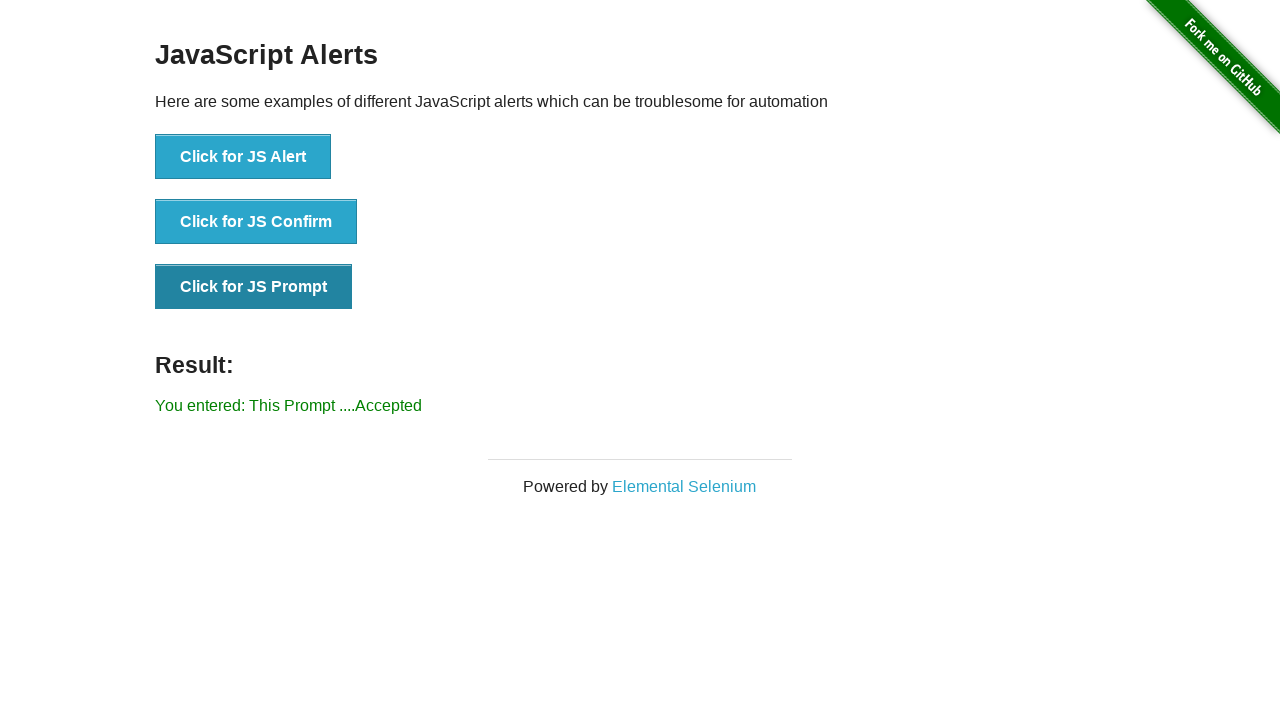

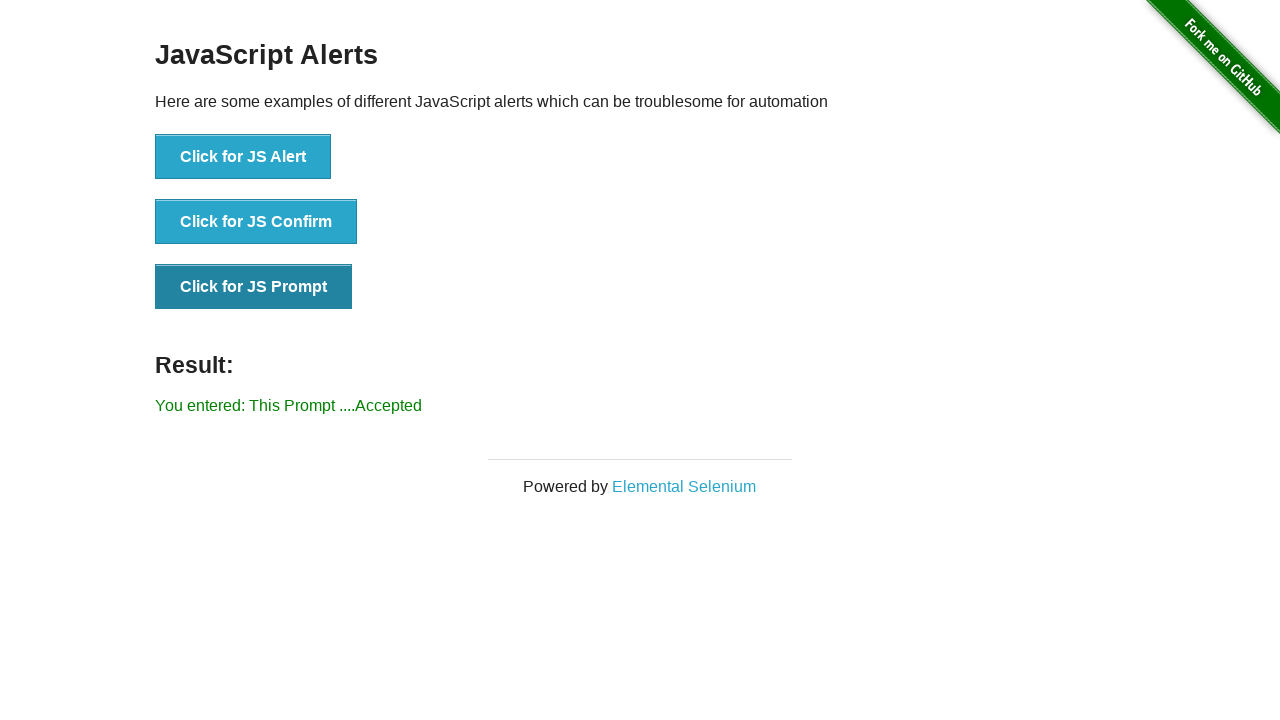